Tests mouse hover functionality by hovering over "For dentists" menu and clicking on "Dentist FAQ" submenu item

Starting URL: https://www.deltadental.com/

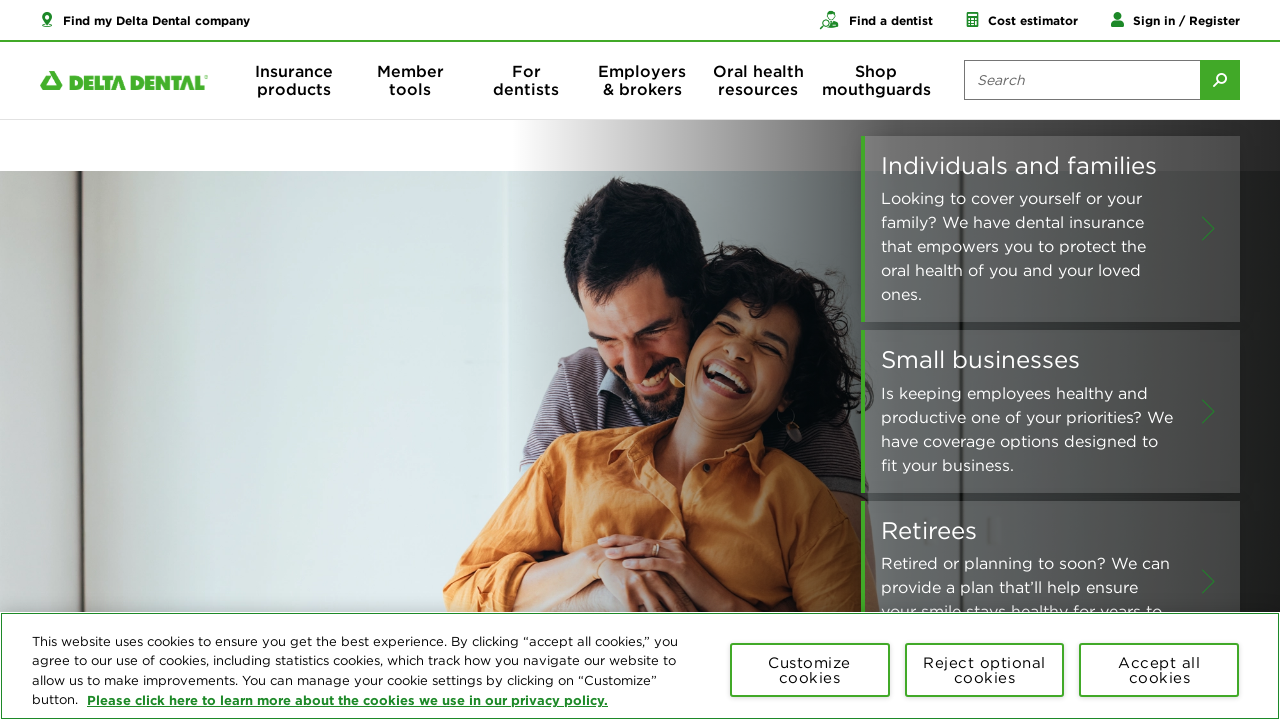

Hovered over 'For dentists' menu to reveal dropdown at (526, 80) on a:text('For dentists')
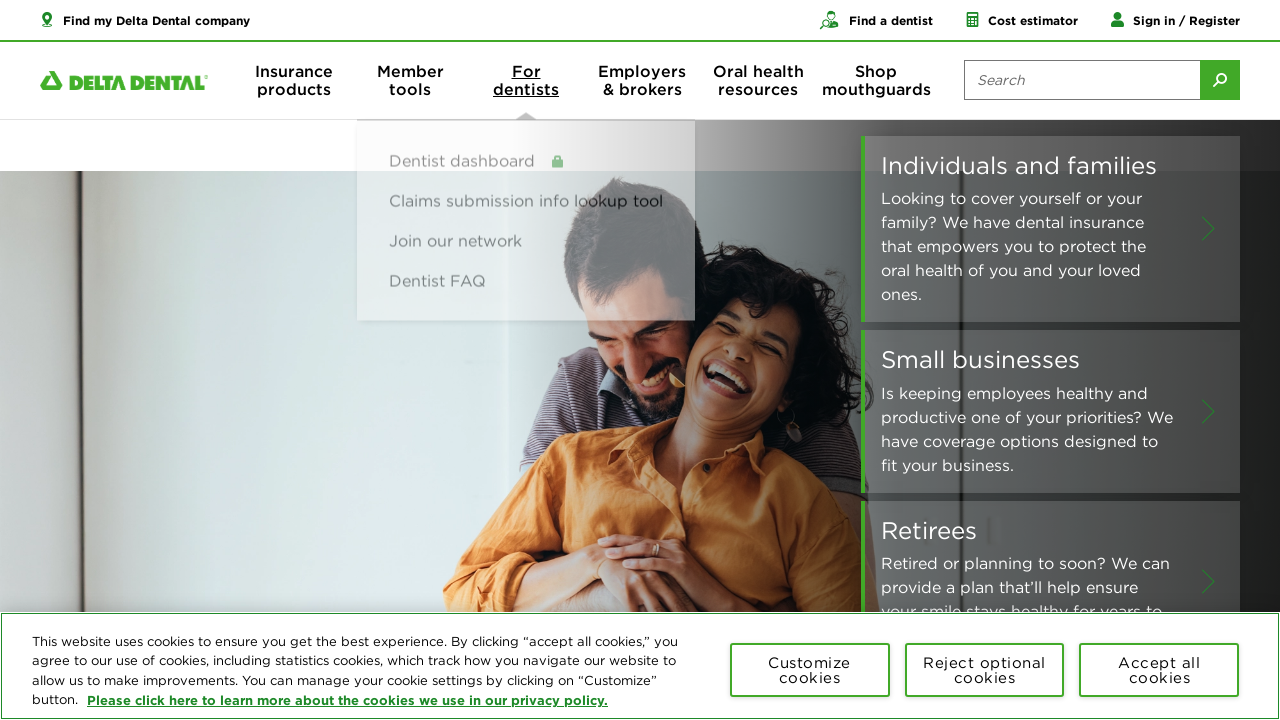

Clicked on 'Dentist FAQ' submenu item at (438, 276) on a:text('Dentist FAQ')
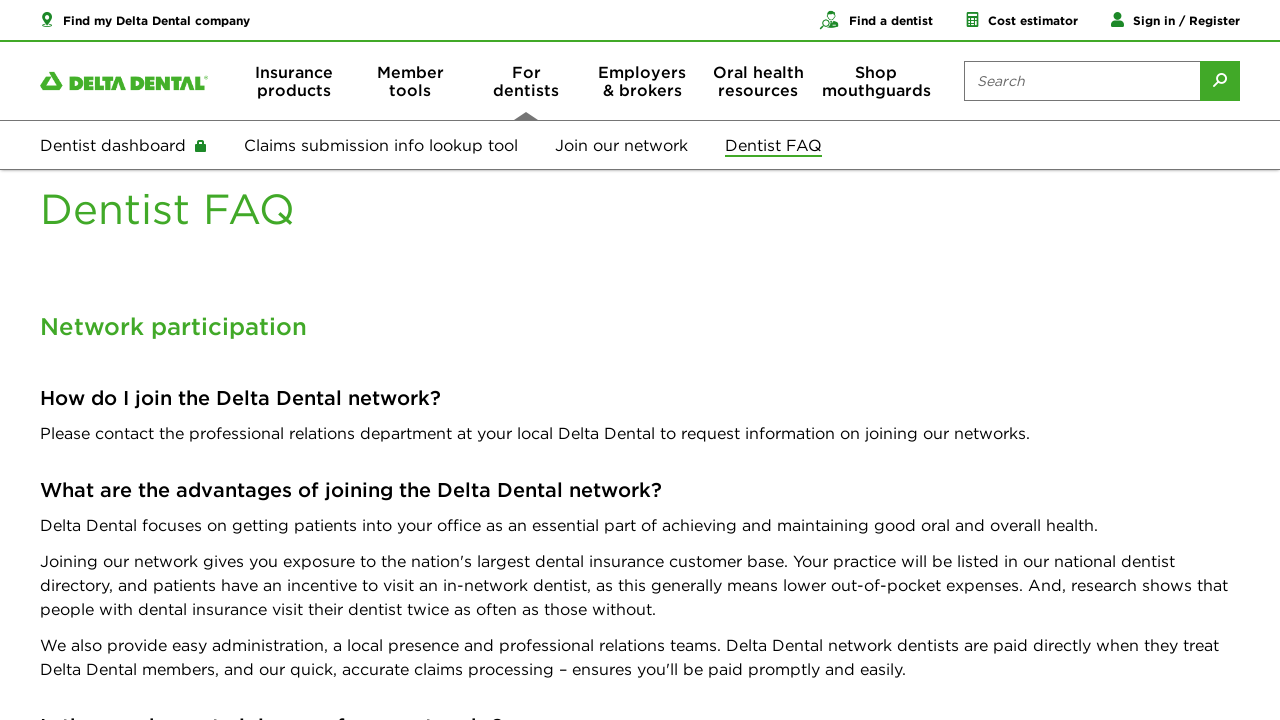

Page loaded successfully
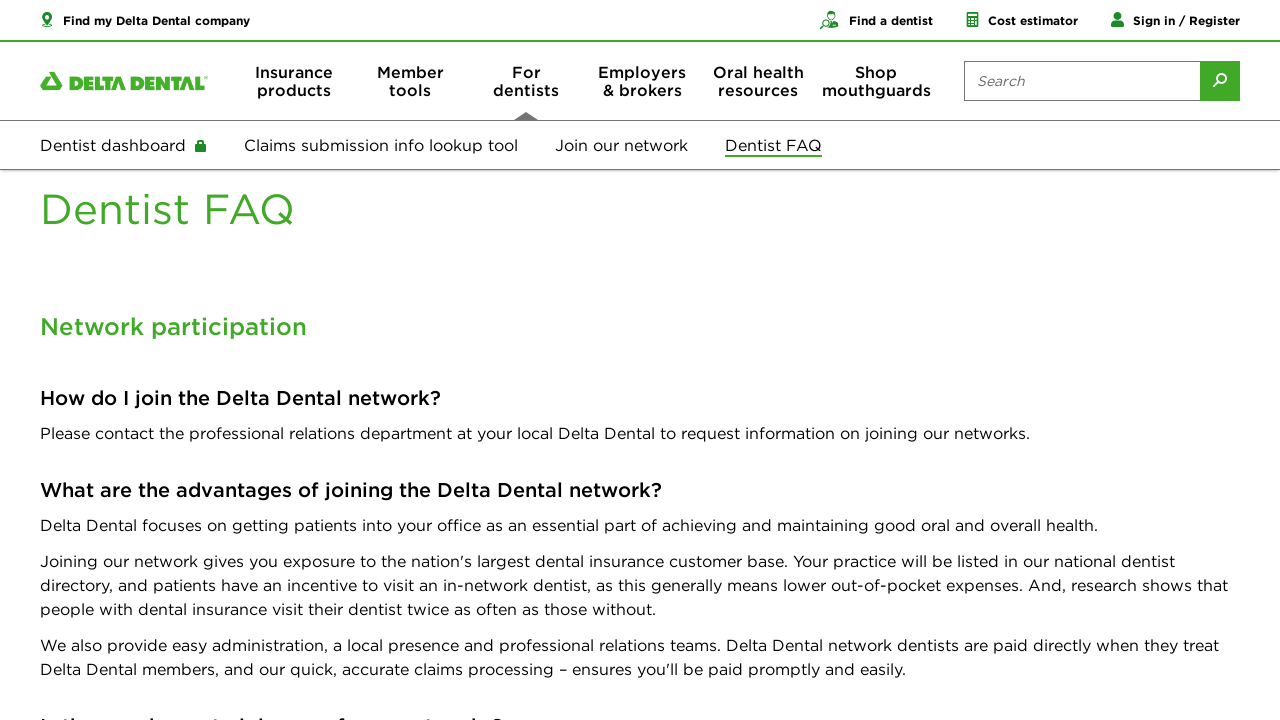

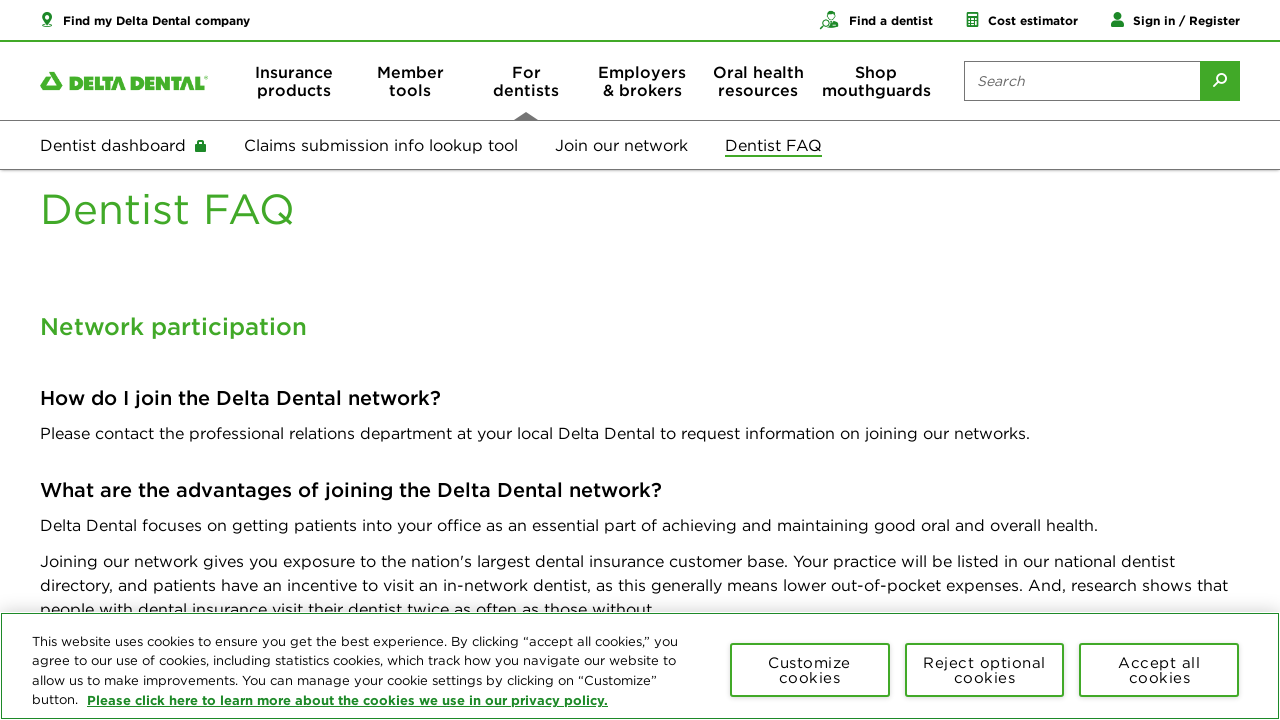